Tests handling of a JavaScript confirm dialog by clicking the confirm button and dismissing the dialog

Starting URL: https://the-internet.herokuapp.com/javascript_alerts

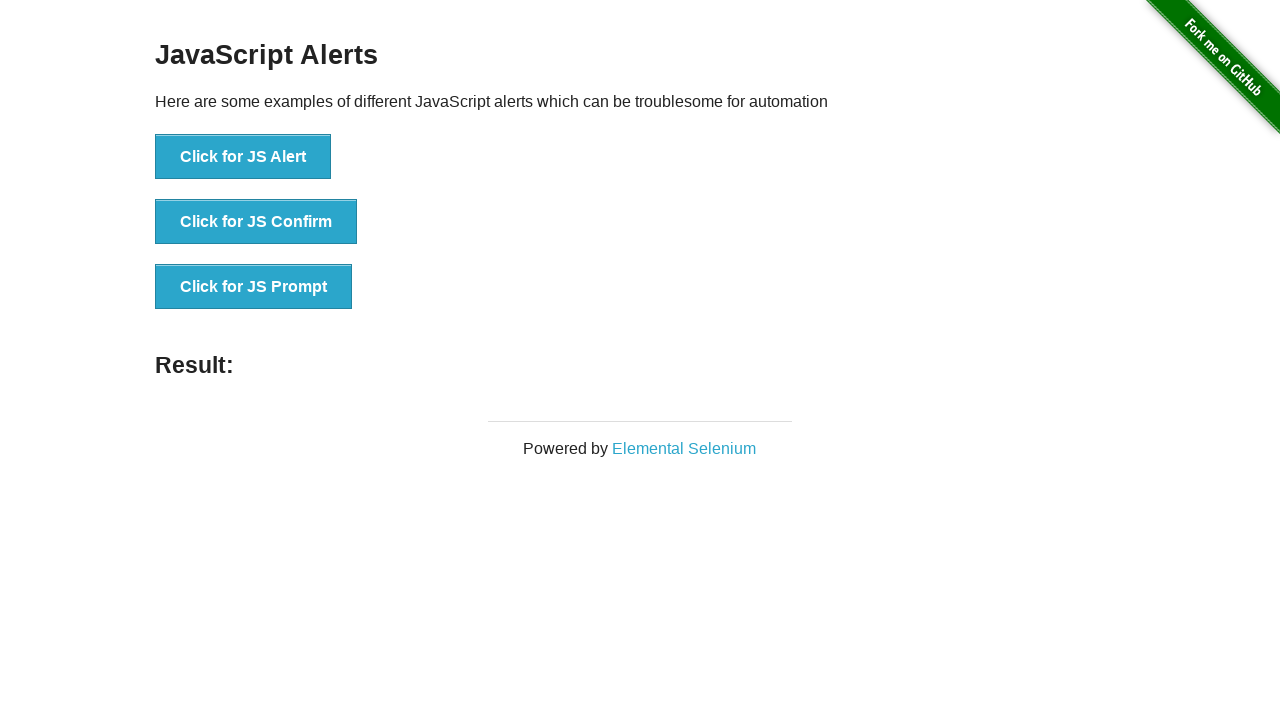

Set up dialog handler to dismiss confirm dialogs
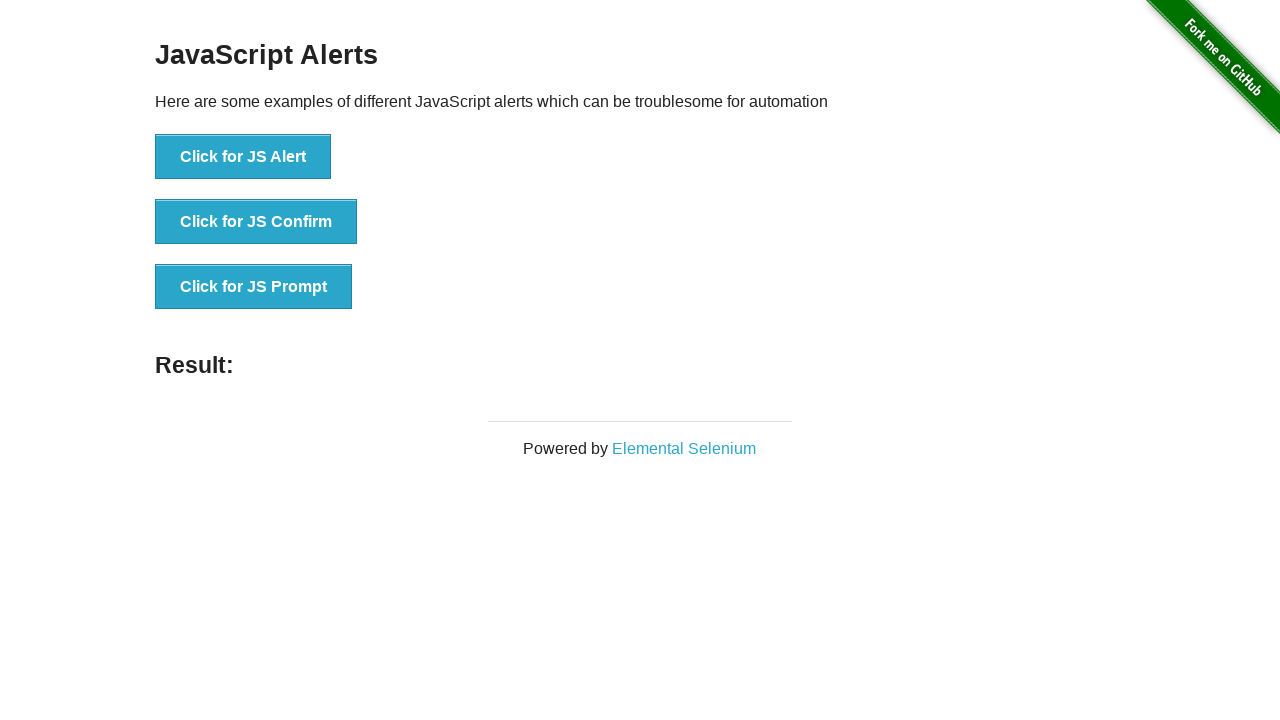

Clicked the JavaScript confirm button at (256, 222) on button[onclick='jsConfirm()']
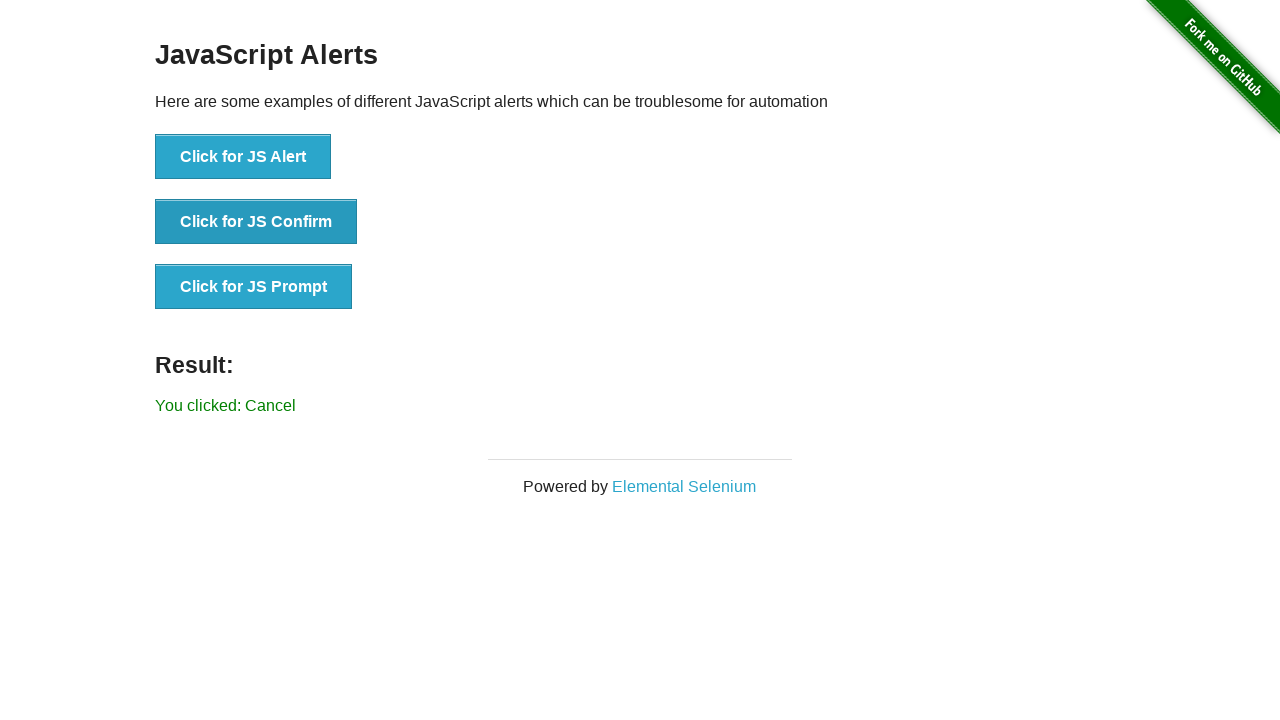

Verified result text shows 'Cancel' after dismissing confirm dialog
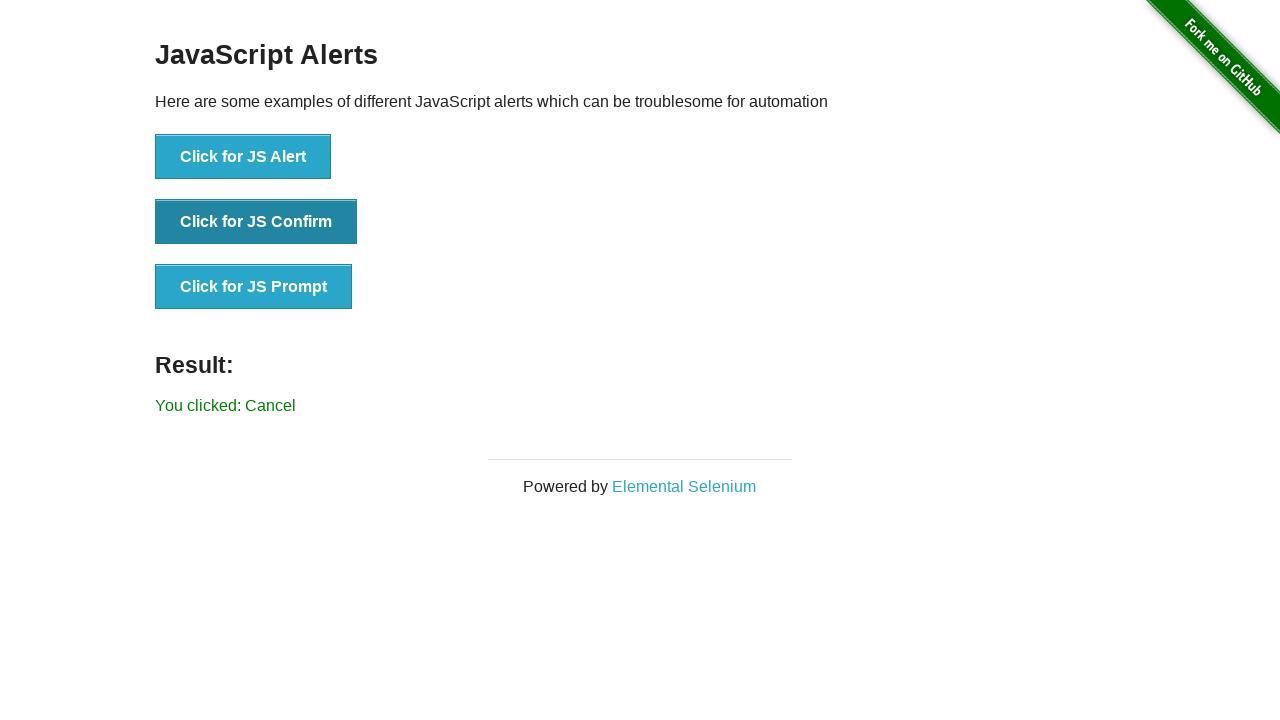

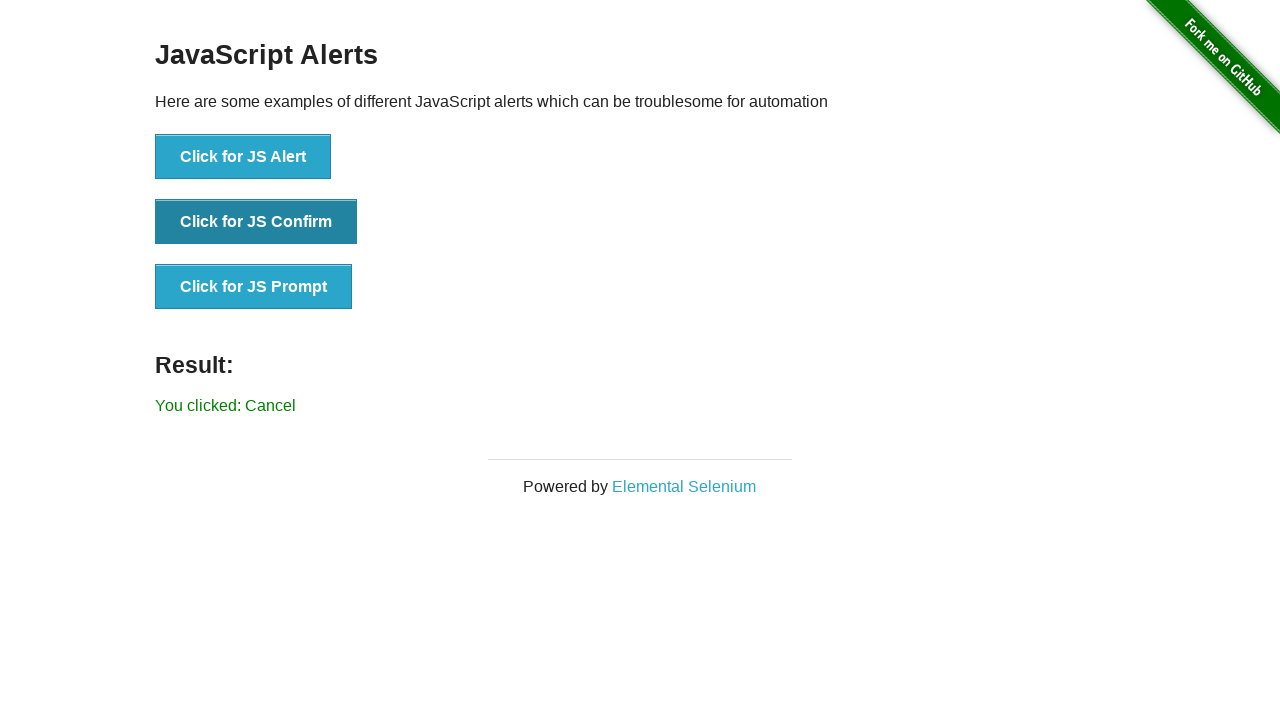